Tests toggling a todo item between completed and active states

Starting URL: https://todomvc.com/examples/react/dist/

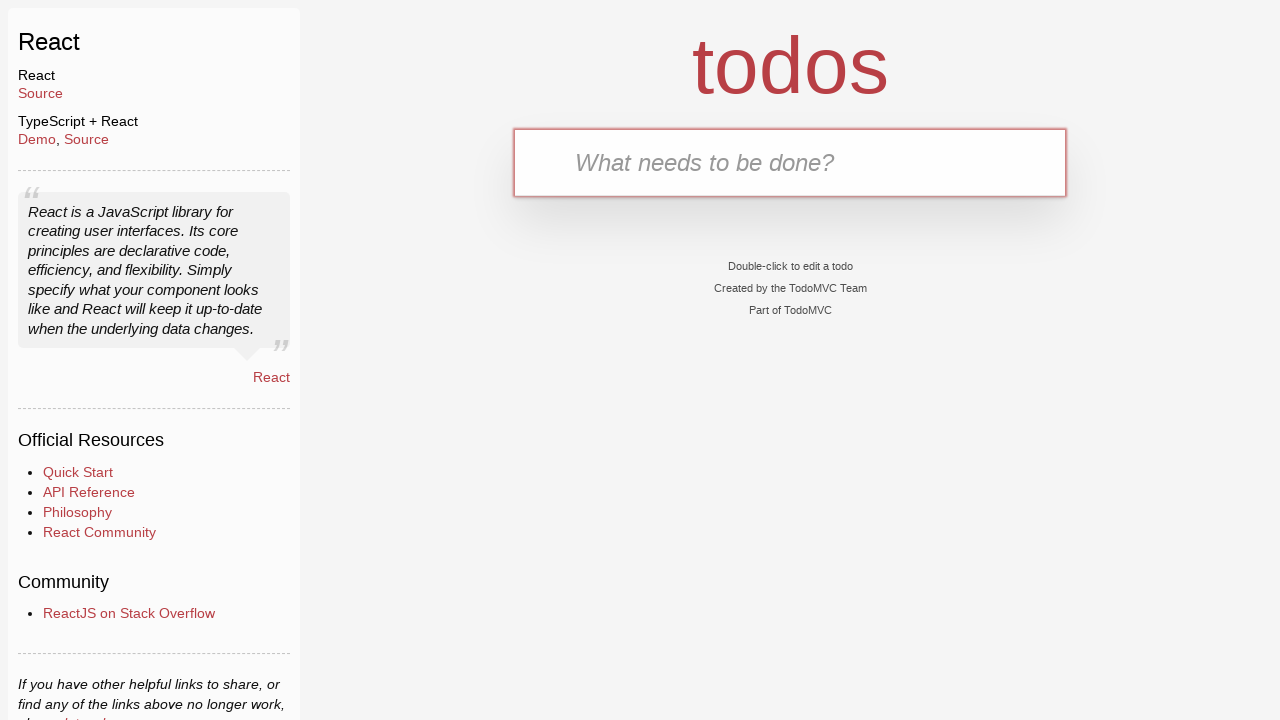

Waited for new todo input field to be visible
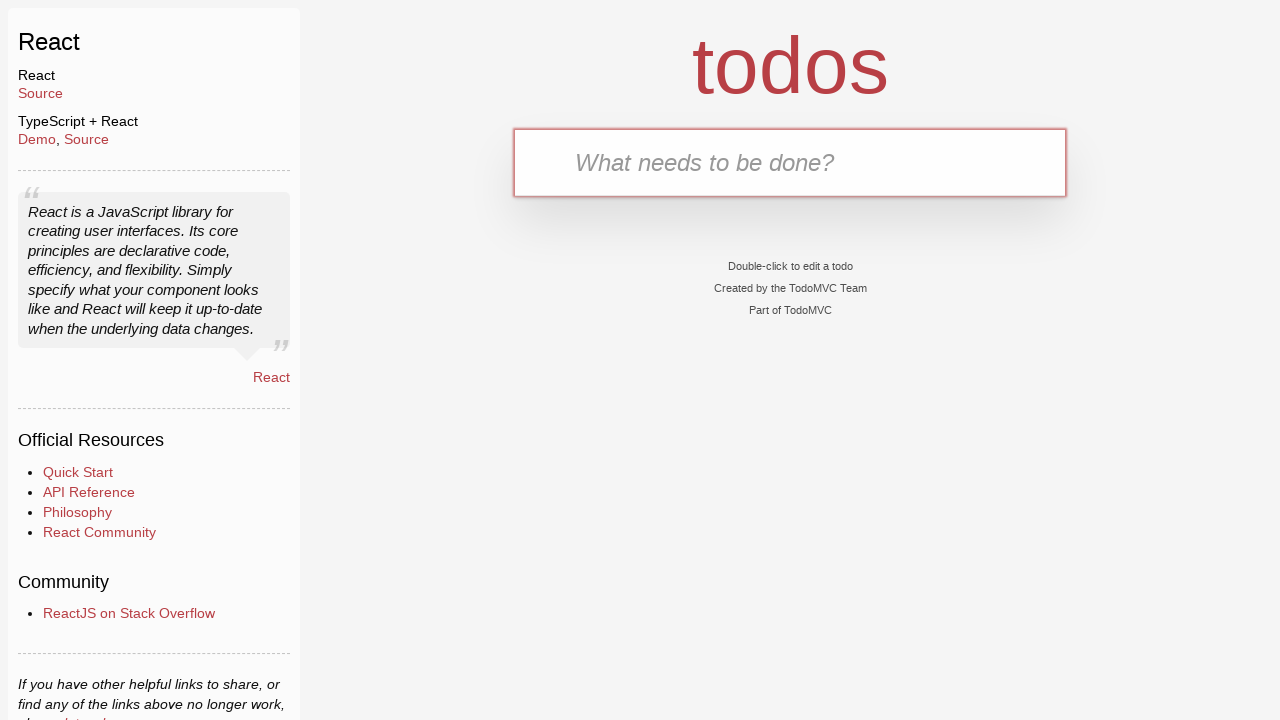

Filled new todo input with text 'aaa' on input.new-todo
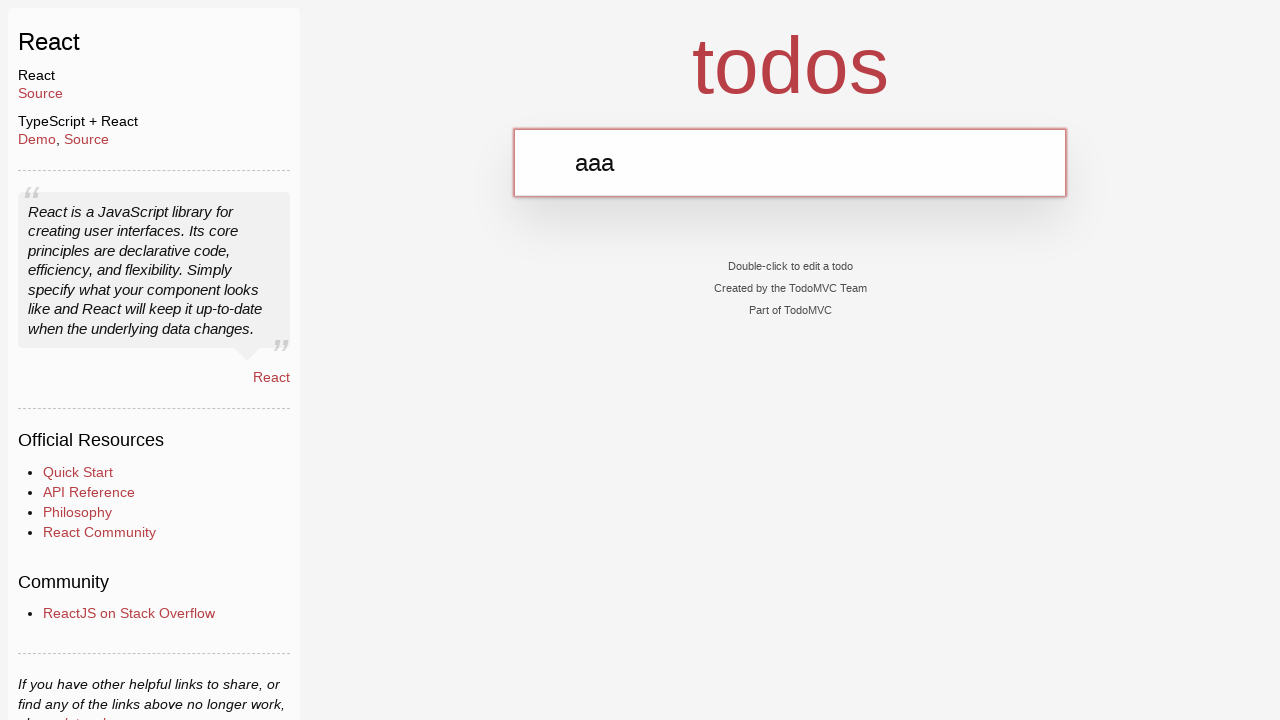

Pressed Enter to create the todo item on input.new-todo
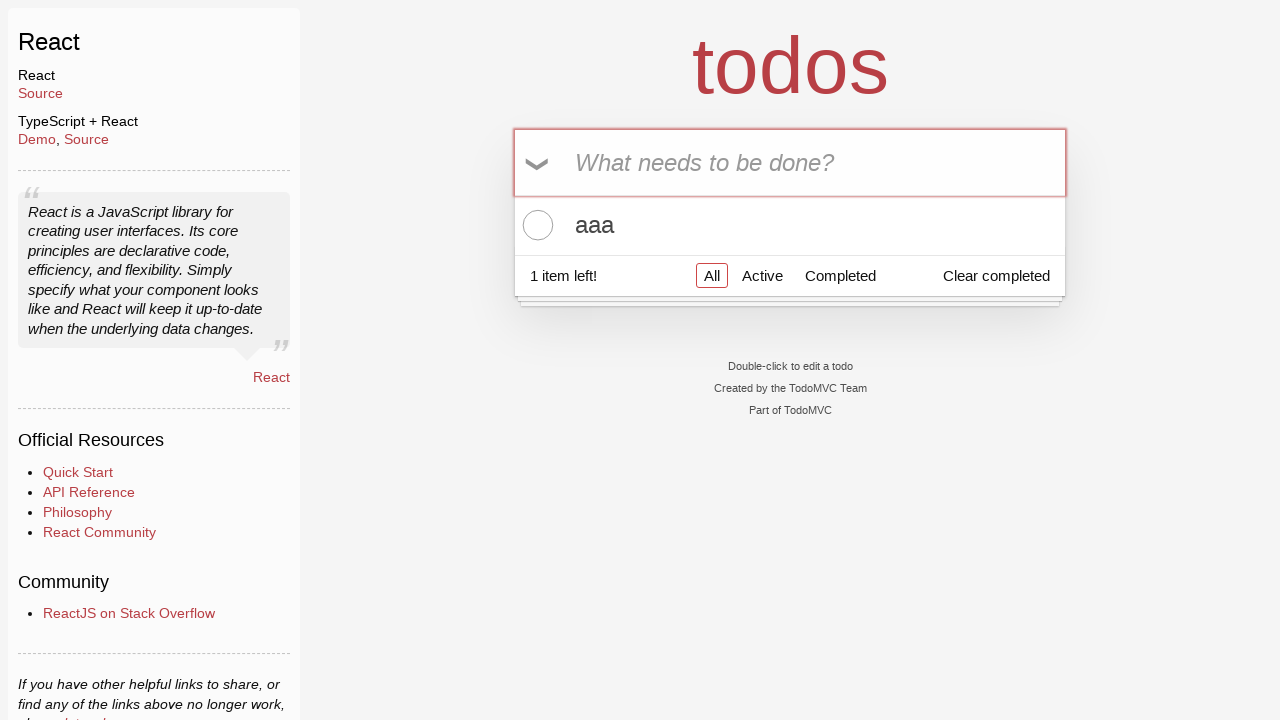

Clicked toggle to mark todo as completed at (535, 225) on xpath=//label[contains(text(), 'aaa')]/../input[@class='toggle']
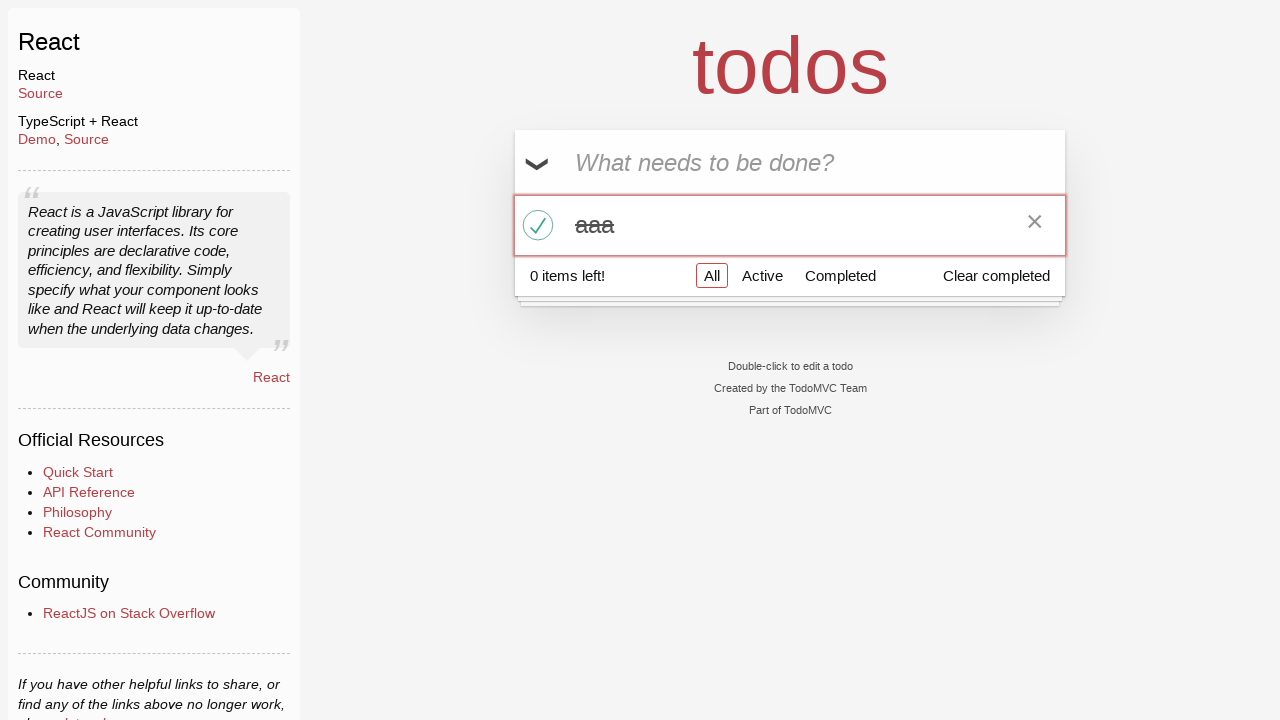

Clicked toggle to mark todo as active at (535, 225) on xpath=//label[contains(text(), 'aaa')]/../input[@class='toggle']
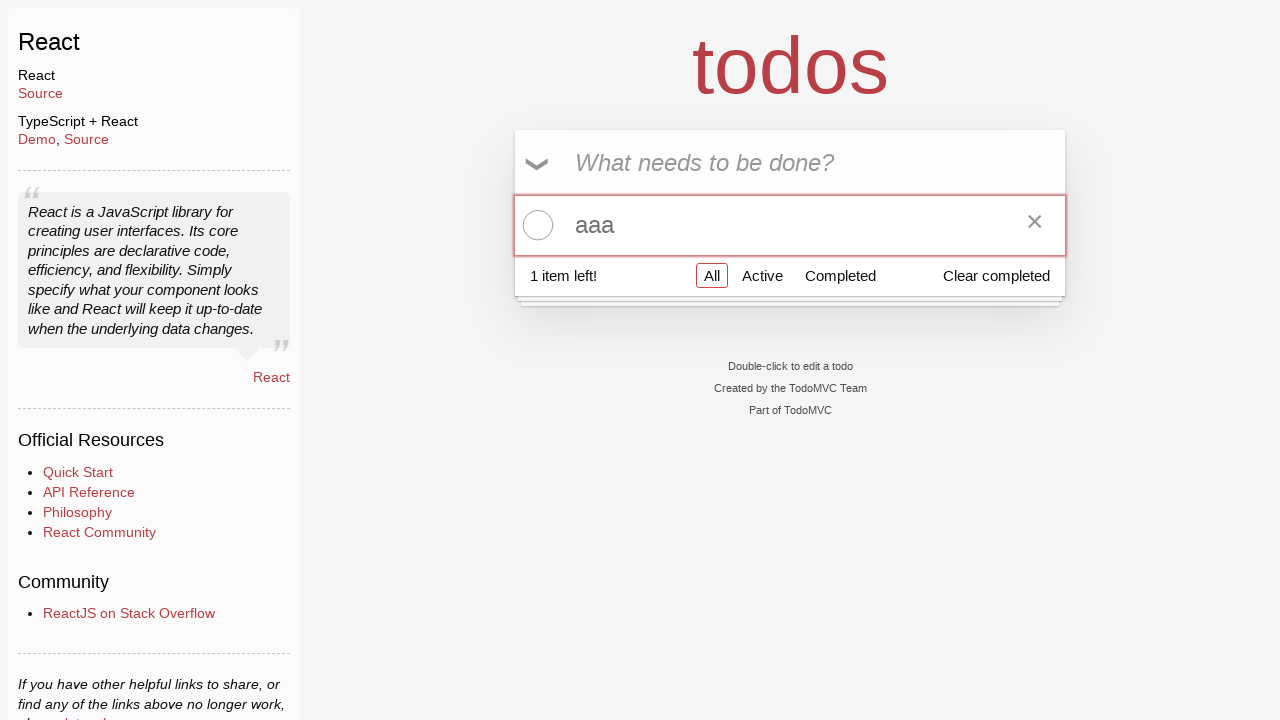

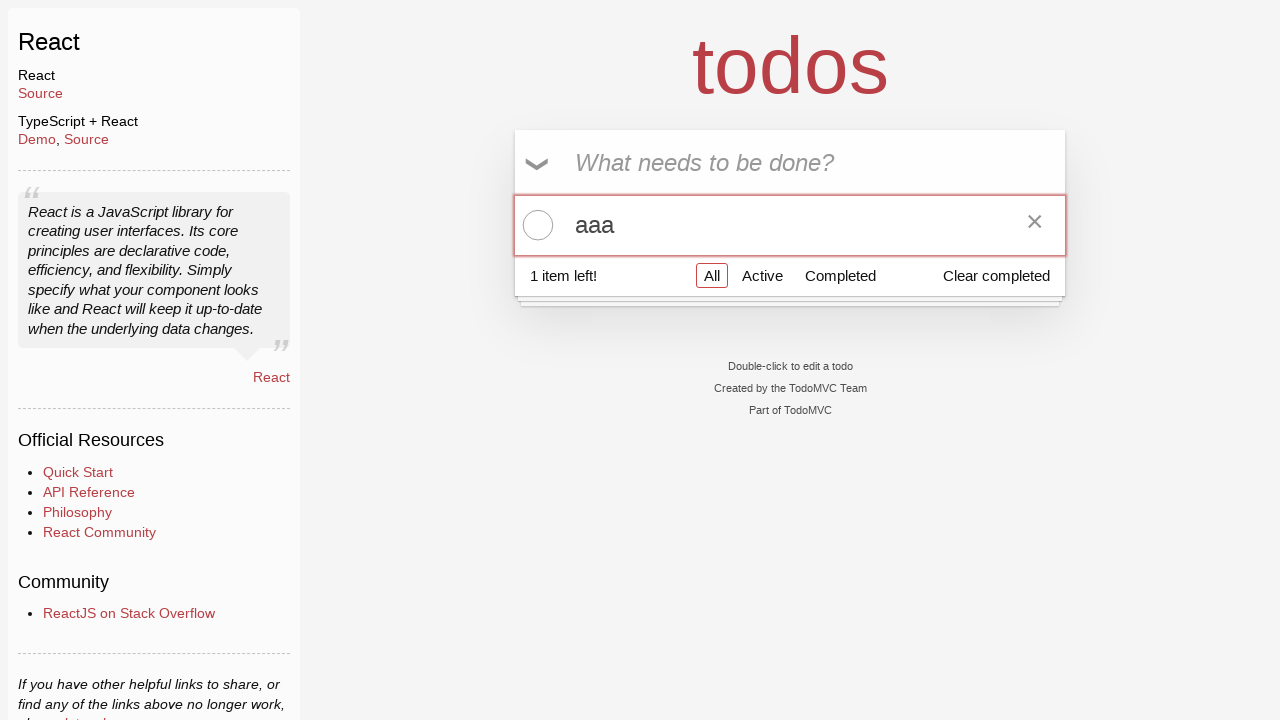